Tests search functionality by navigating to catalog, clicking main menu, entering a search query for washing machines, and verifying search results

Starting URL: http://intershop5.skillbox.ru/

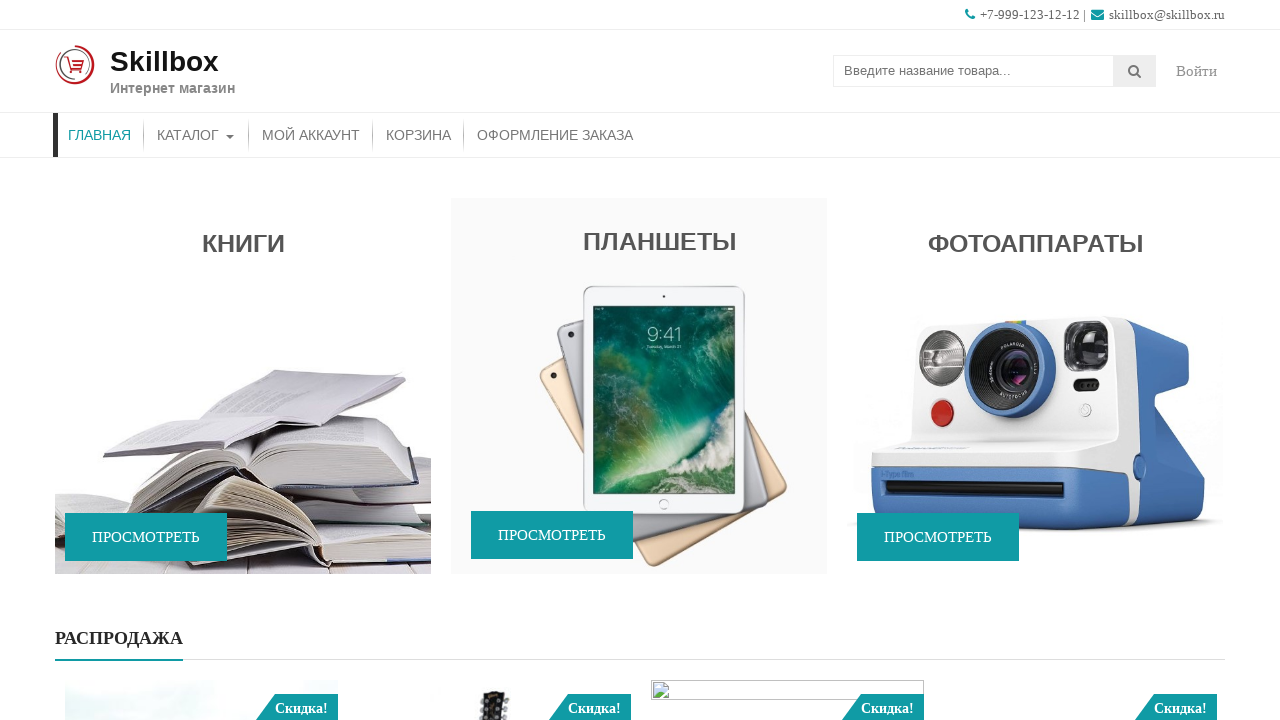

Clicked catalog button at (196, 135) on #menu-item-46
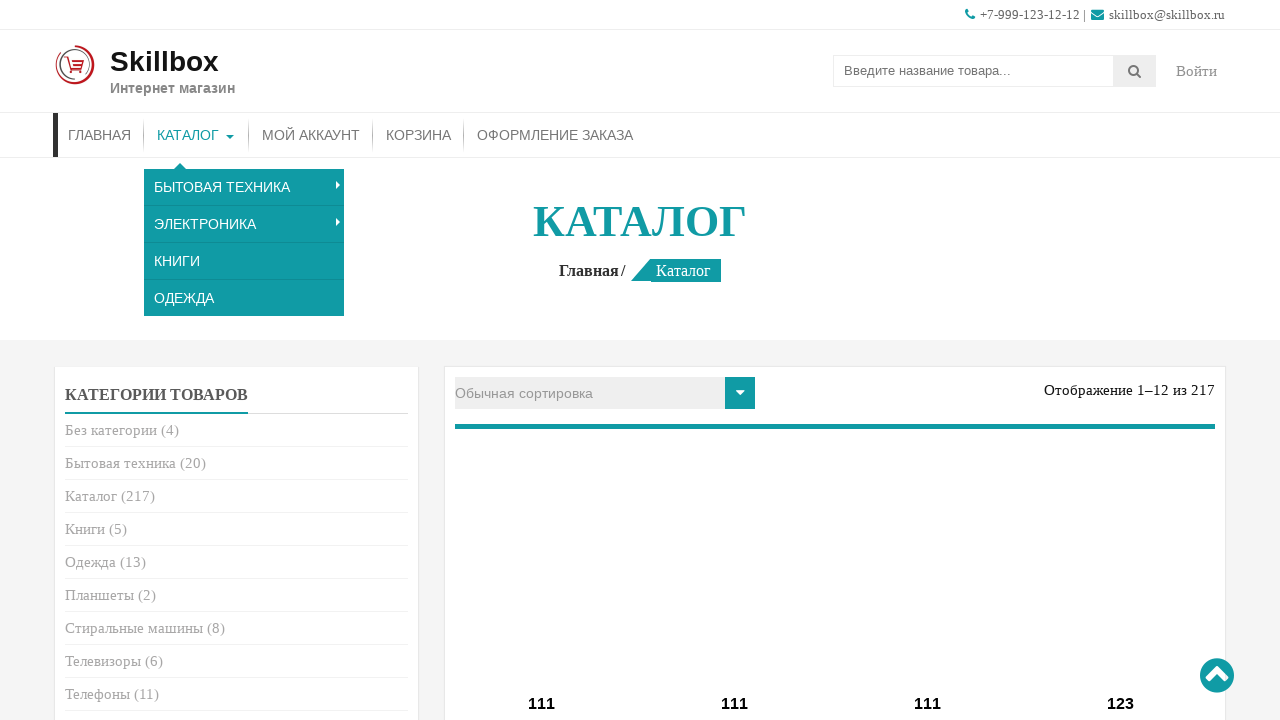

Clicked main menu button at (172, 71) on .site-text
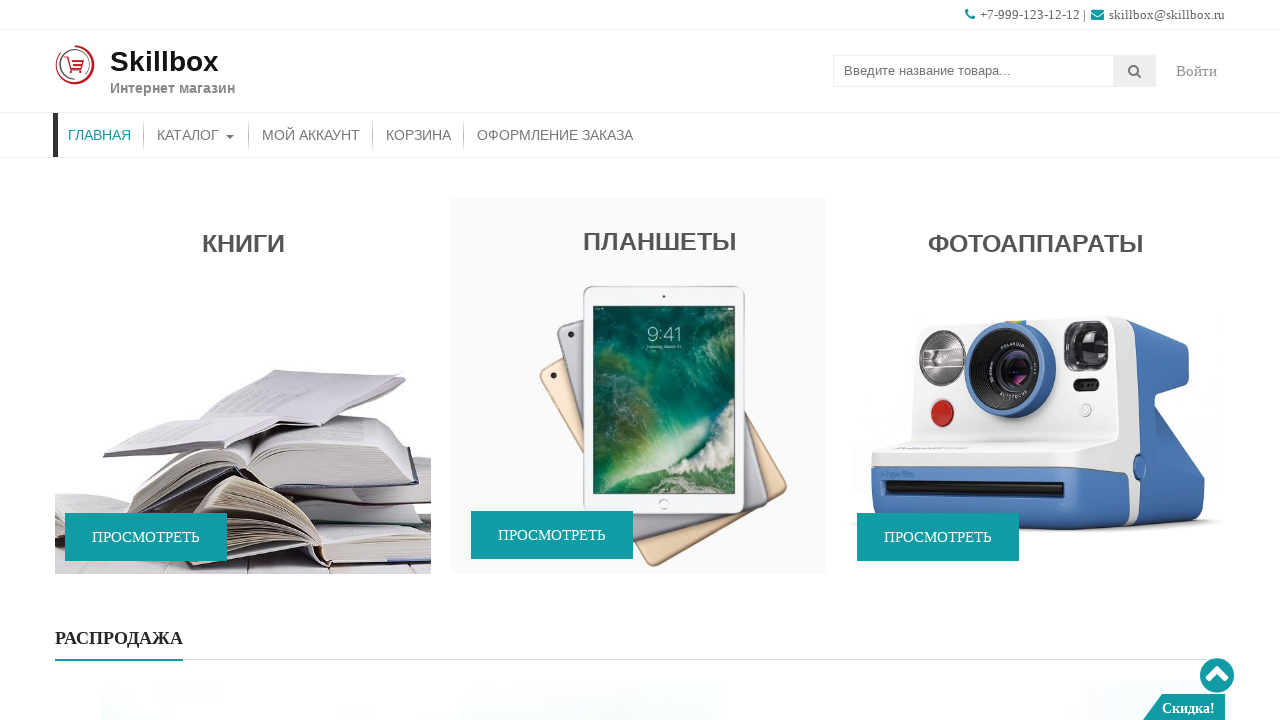

Entered search query 'СТИРАЛЬНЫЕ МАШИНЫ' in search field on .search-field
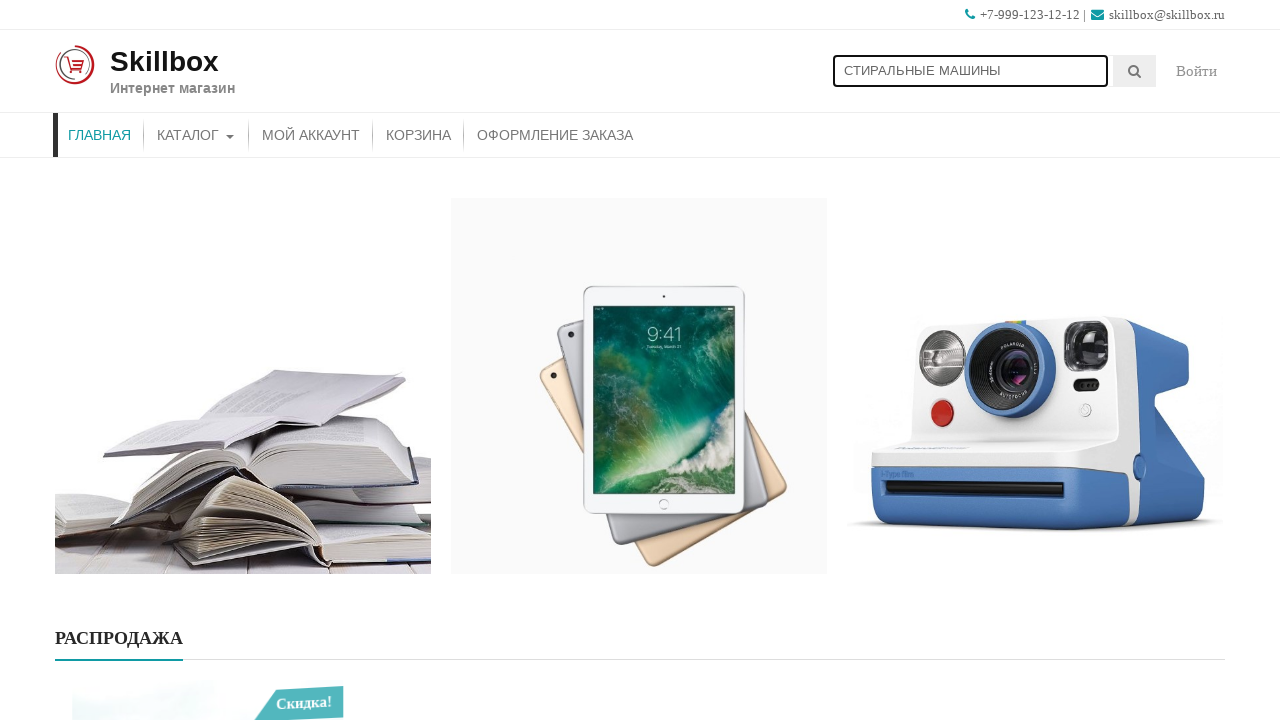

Clicked search button to search for washing machines at (1135, 71) on .searchsubmit
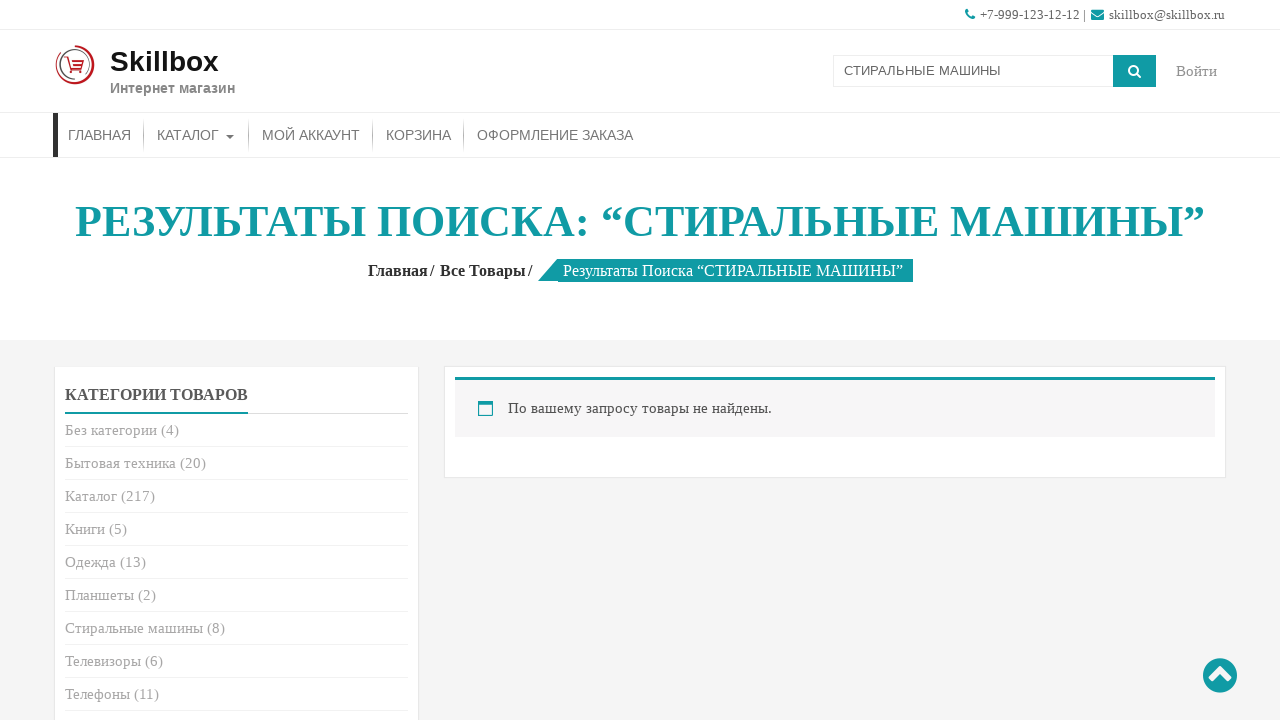

Search results header loaded successfully
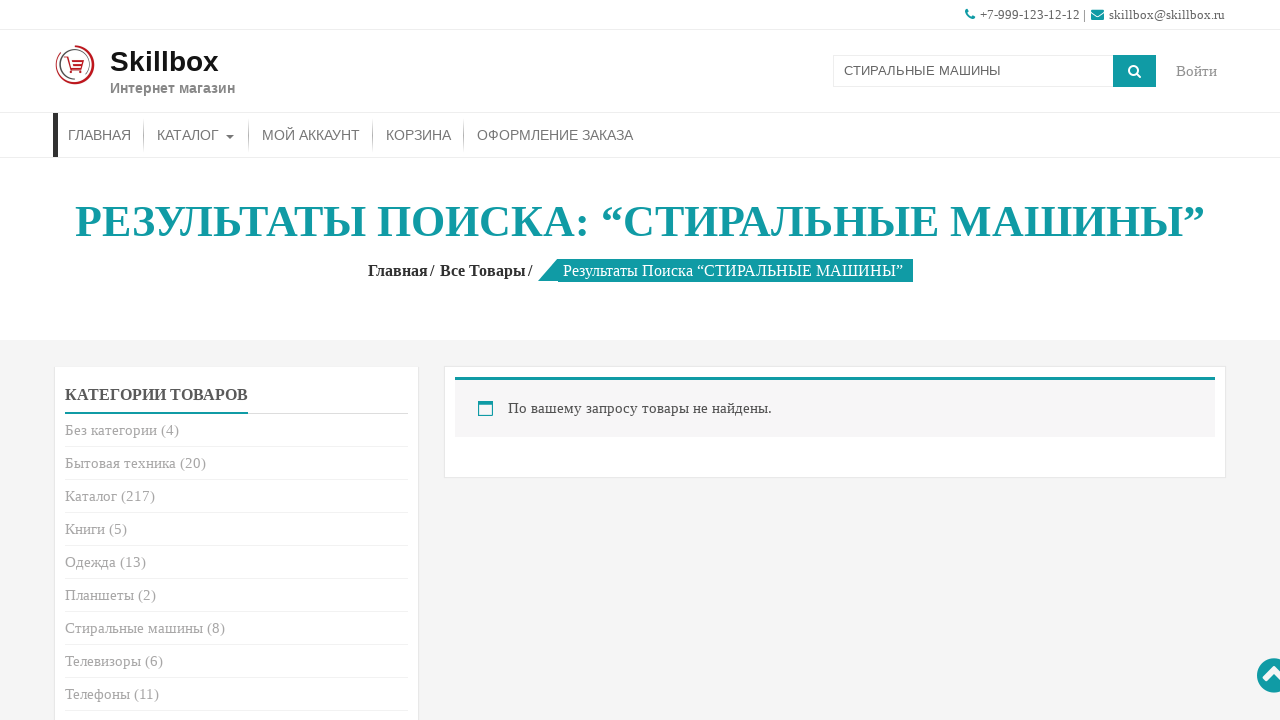

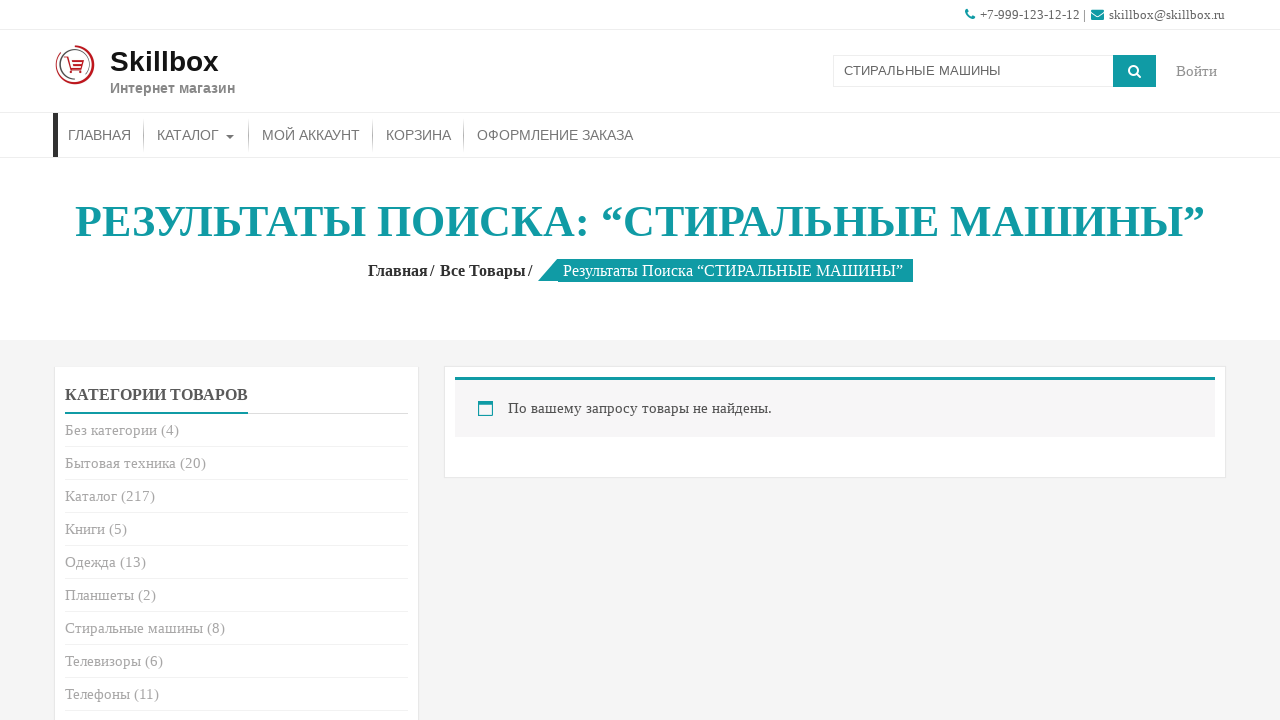